Tests the Click Me button on DemoQA buttons page by clicking it and verifying the dynamic click message appears

Starting URL: https://demoqa.com/elements

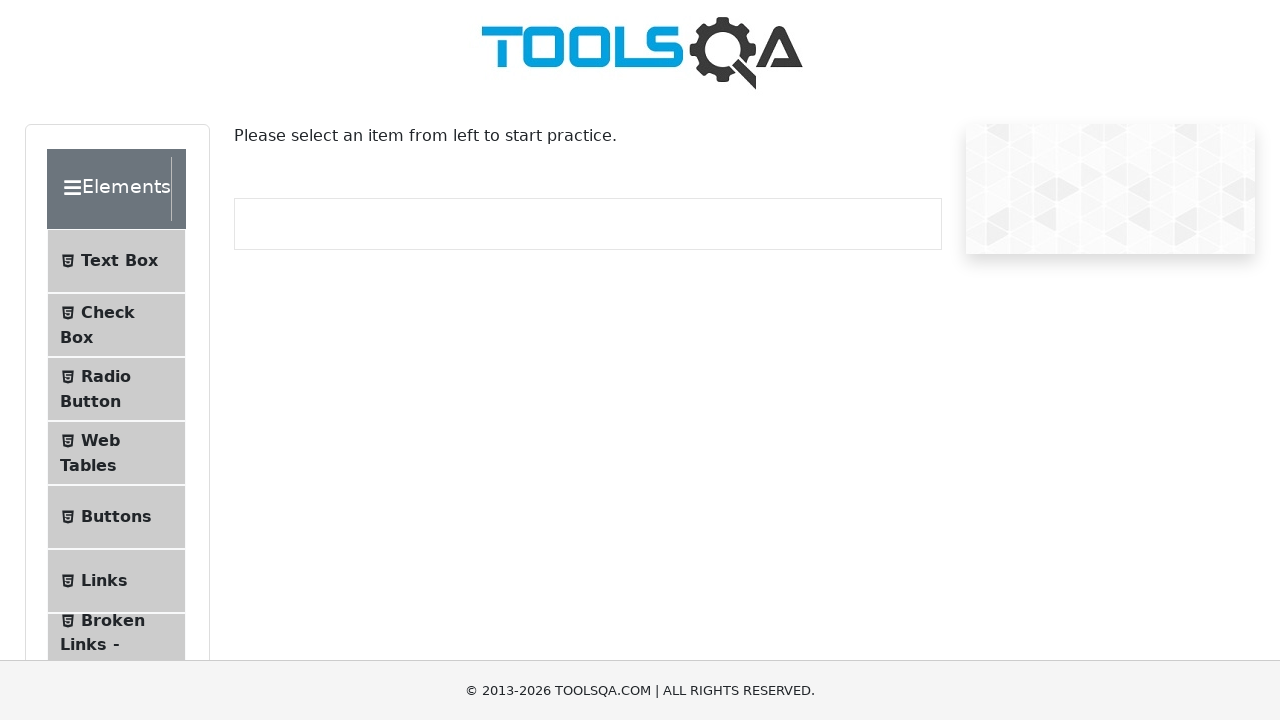

Clicked Buttons menu item at (116, 517) on li:has-text('Buttons')
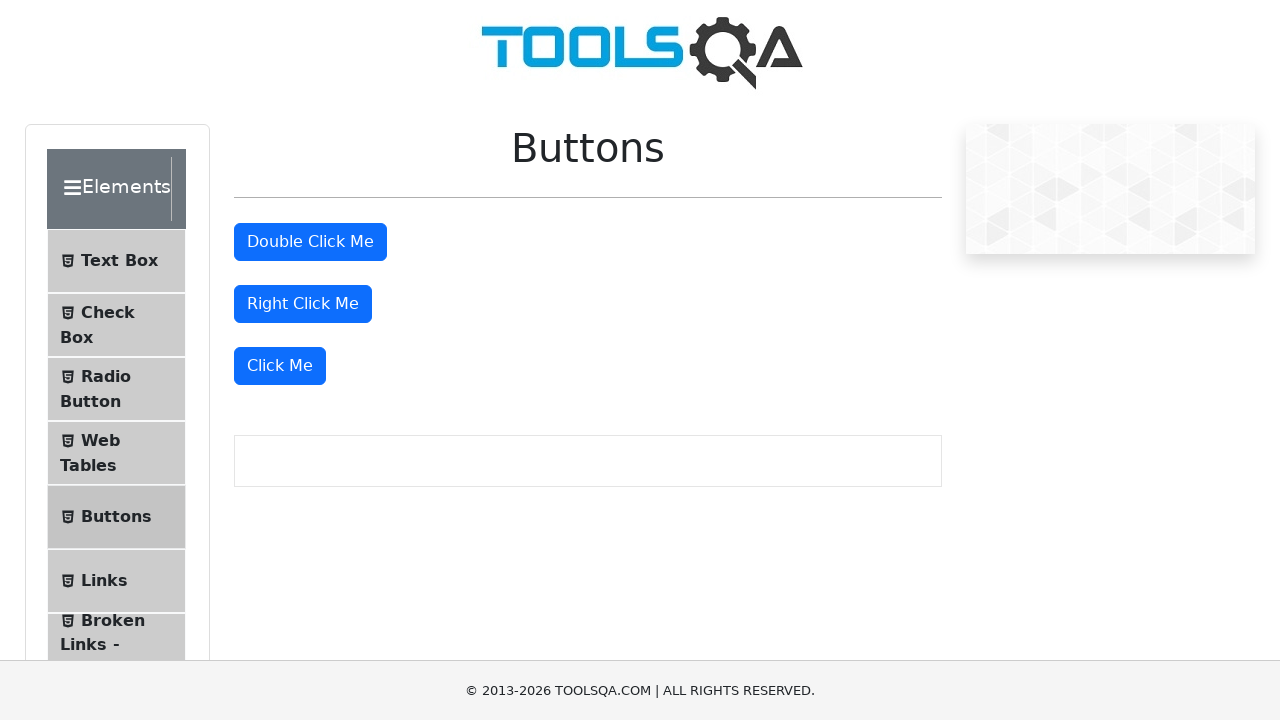

Buttons page loaded successfully
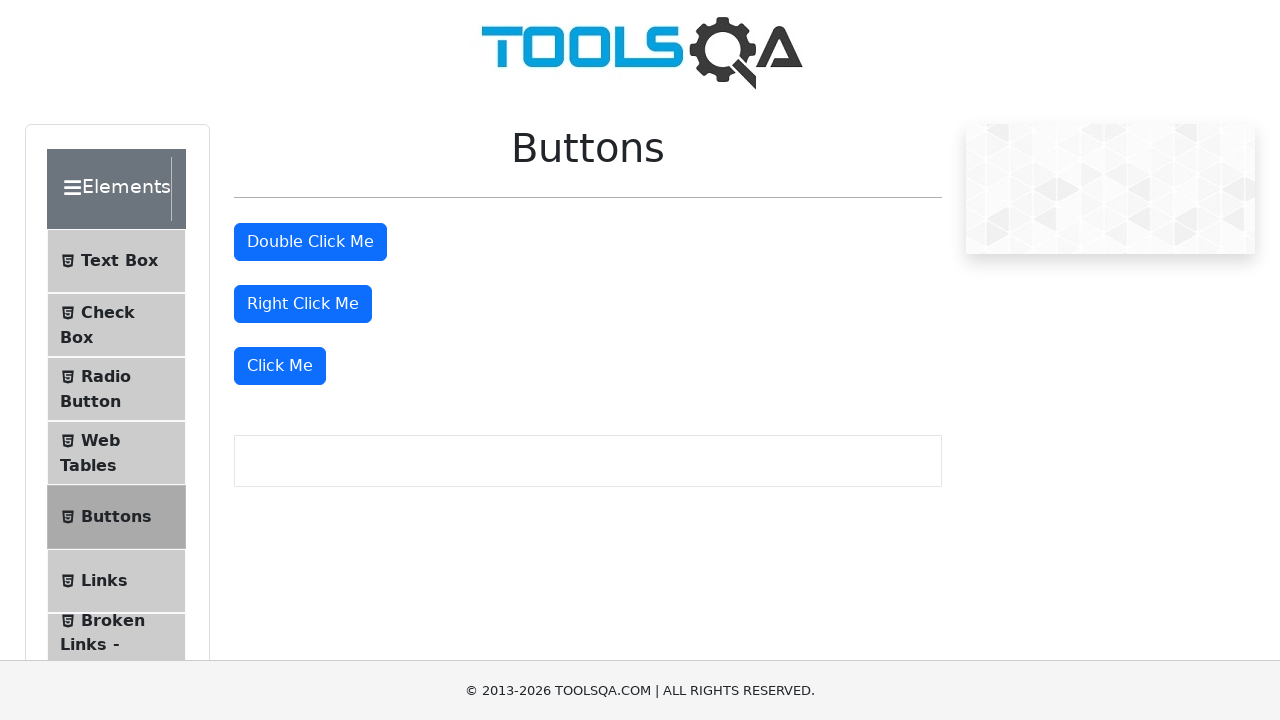

Clicked the 'Click Me' button at (280, 366) on internal:role=button[name="Click Me"s]
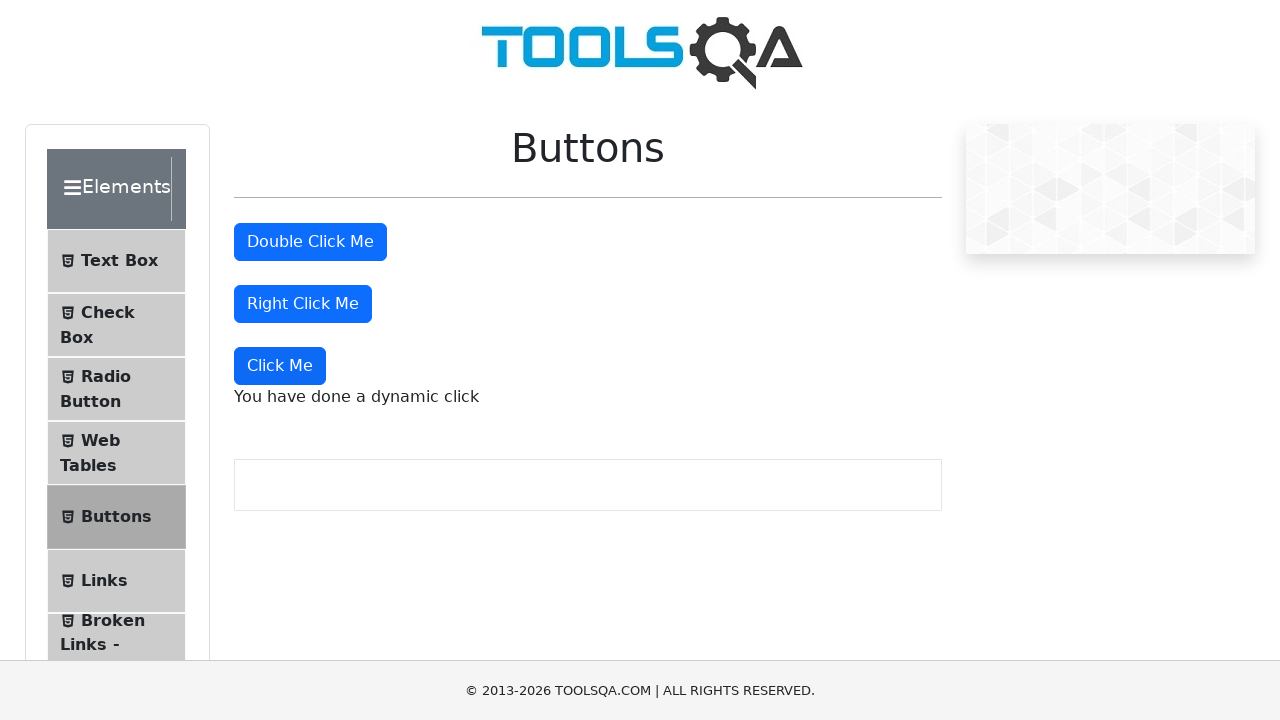

Dynamic click message appeared as expected
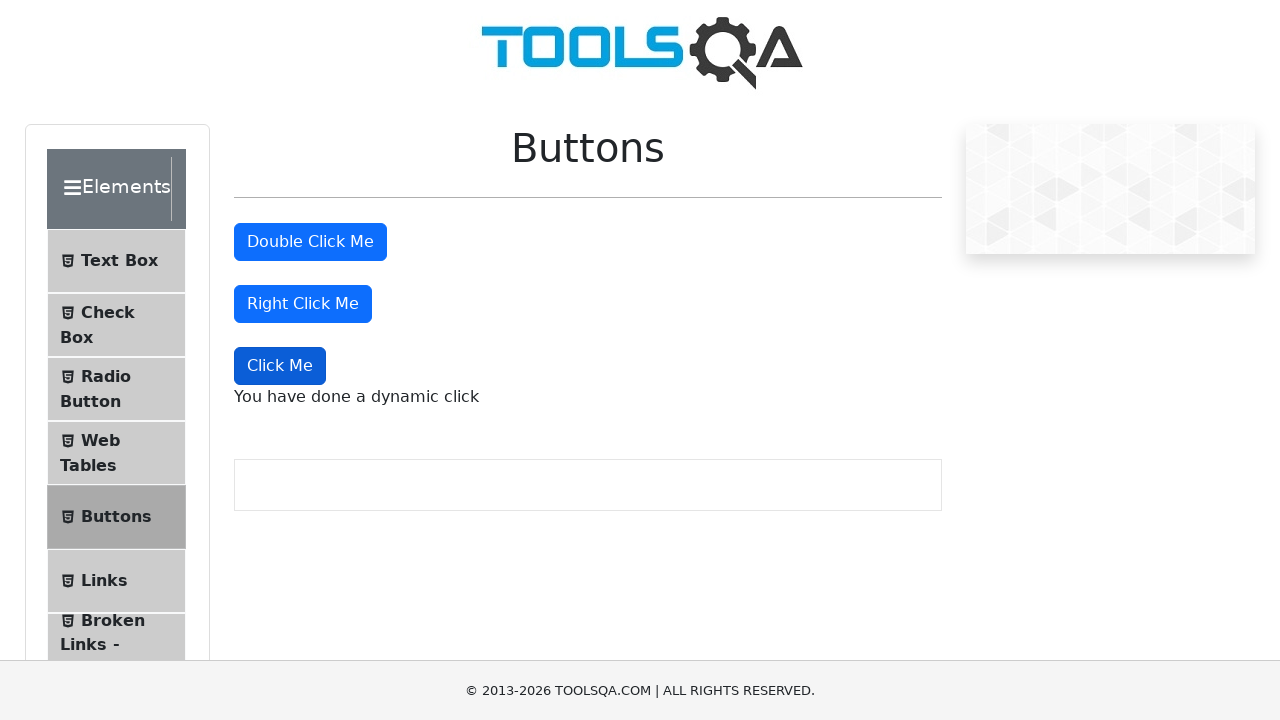

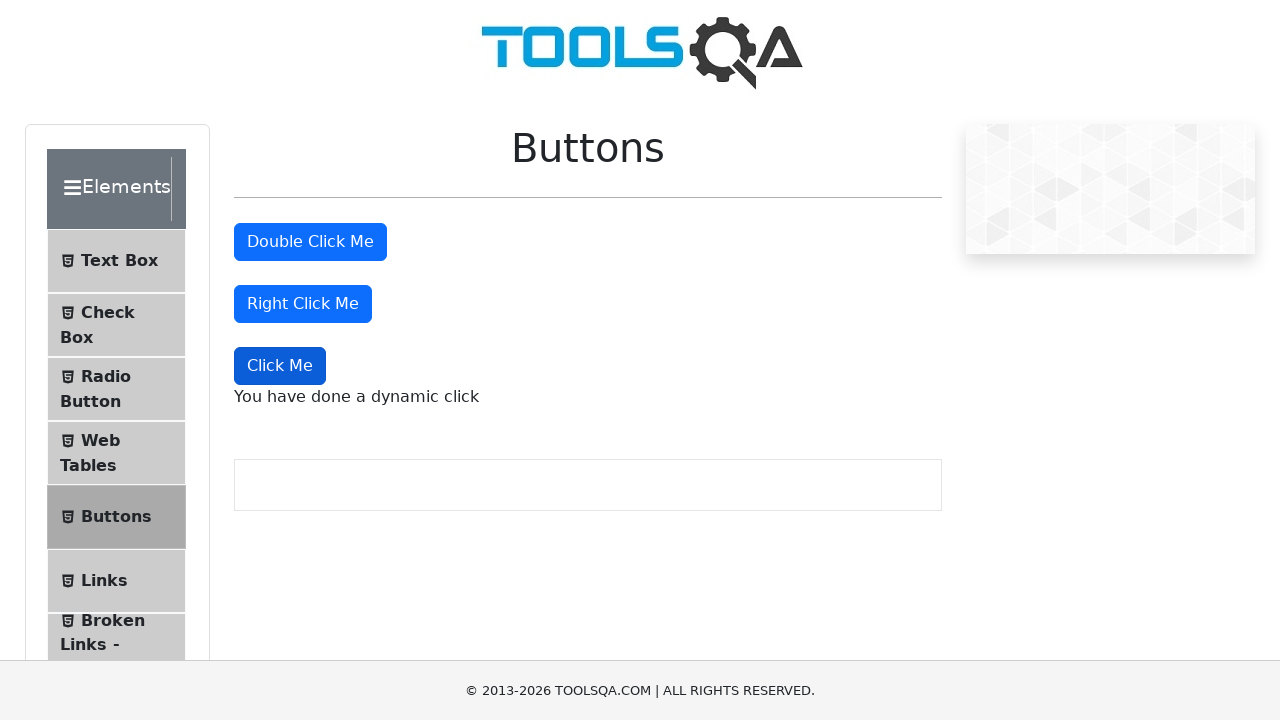